Tests the add/remove elements functionality by clicking the "Add Element" button 5 times to dynamically create delete buttons, then verifies the delete buttons are present

Starting URL: http://the-internet.herokuapp.com/add_remove_elements/

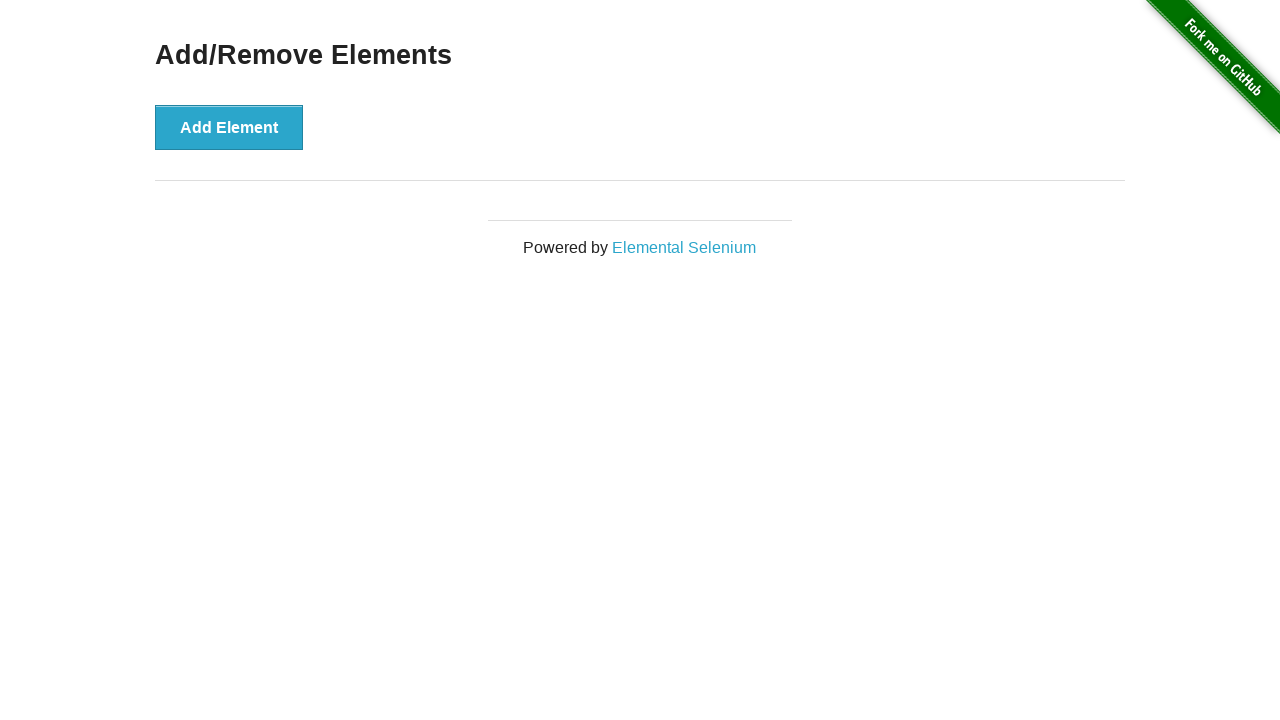

Clicked 'Add Element' button (iteration 1/5) at (229, 127) on xpath=//button[text()="Add Element"]
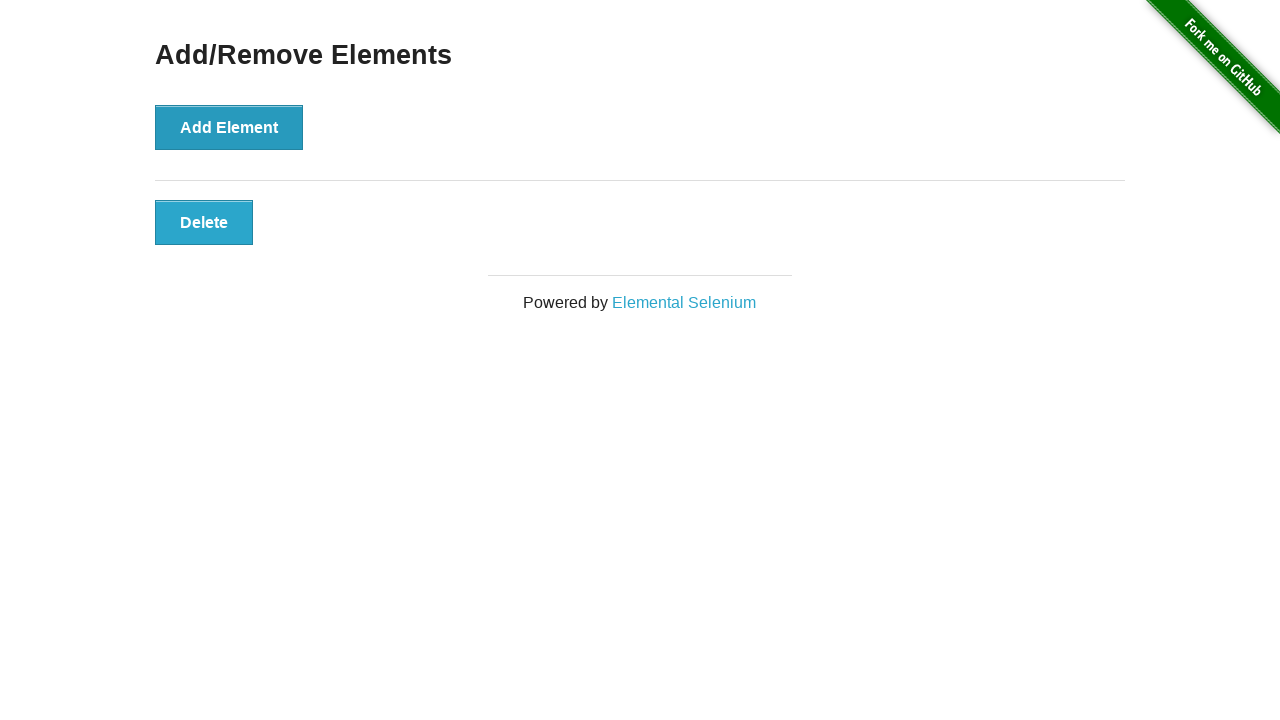

Clicked 'Add Element' button (iteration 2/5) at (229, 127) on xpath=//button[text()="Add Element"]
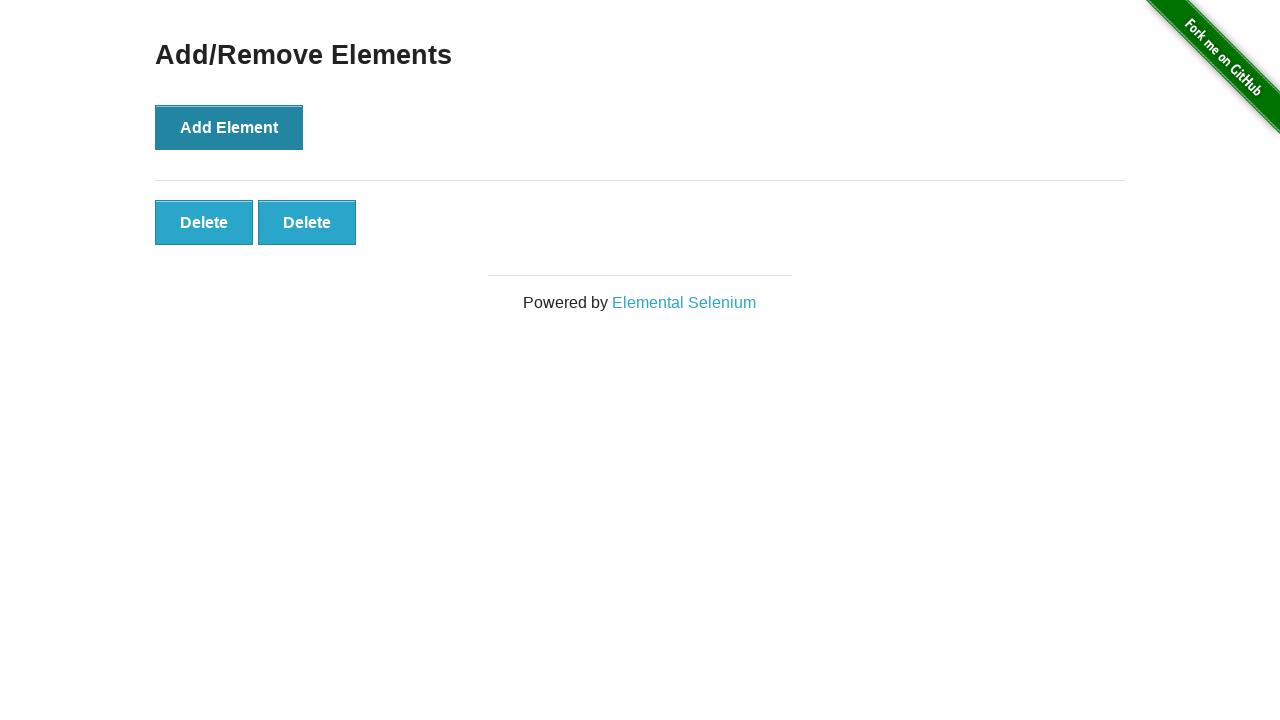

Clicked 'Add Element' button (iteration 3/5) at (229, 127) on xpath=//button[text()="Add Element"]
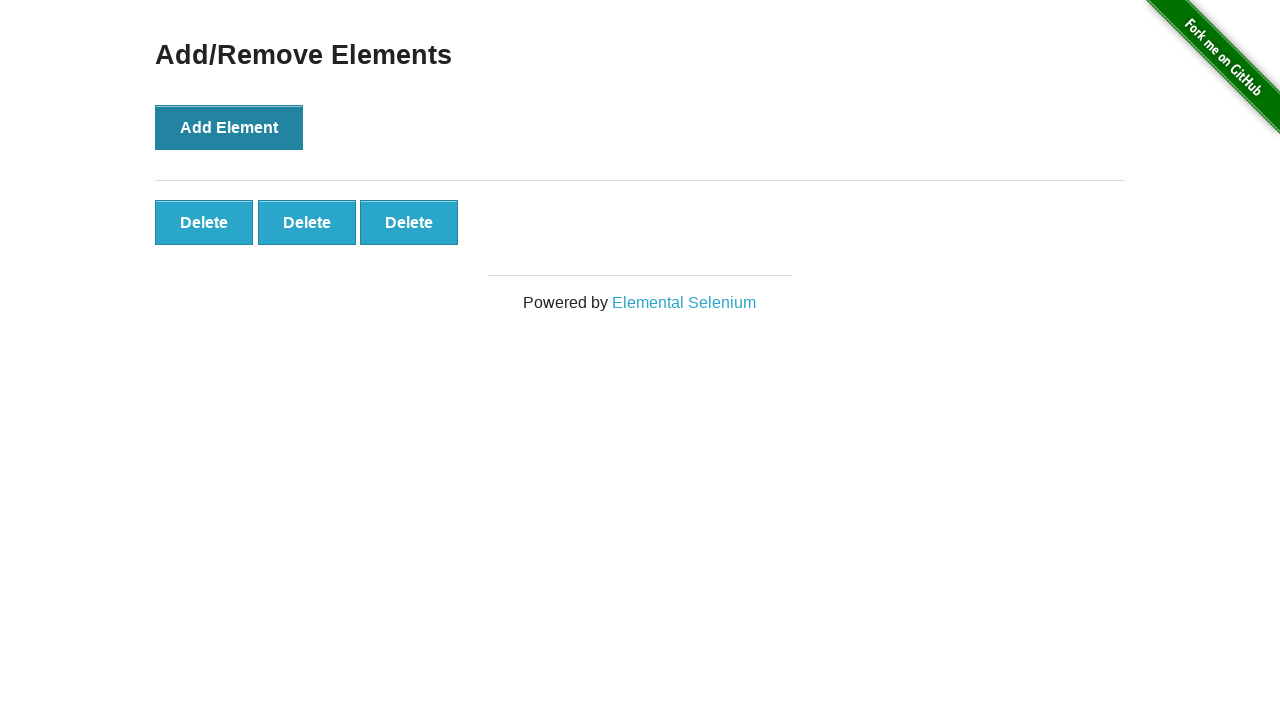

Clicked 'Add Element' button (iteration 4/5) at (229, 127) on xpath=//button[text()="Add Element"]
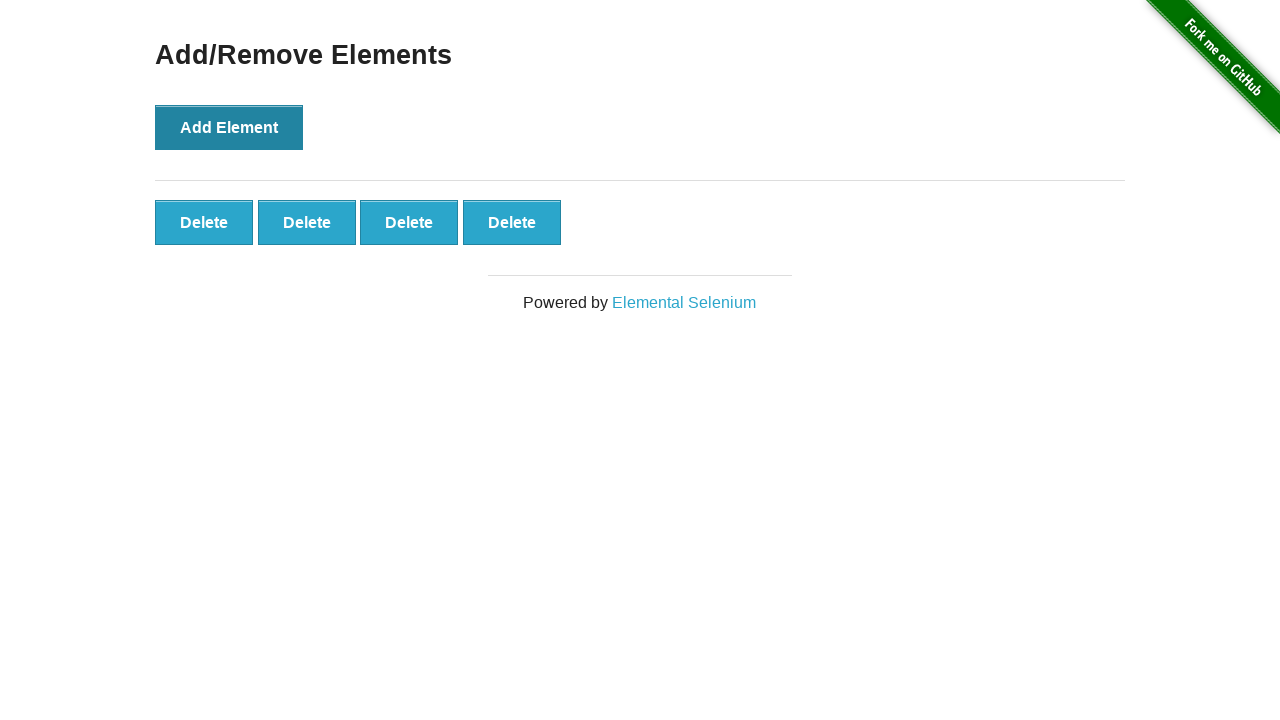

Clicked 'Add Element' button (iteration 5/5) at (229, 127) on xpath=//button[text()="Add Element"]
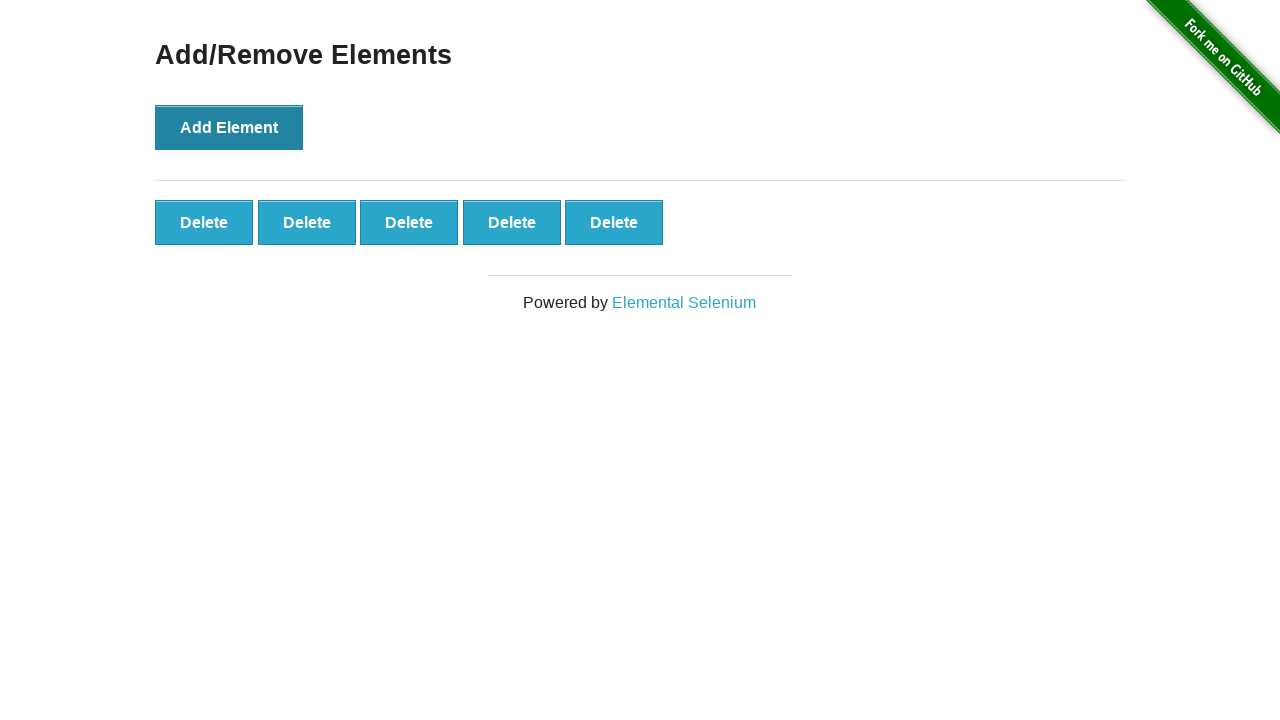

Waited for delete buttons to appear
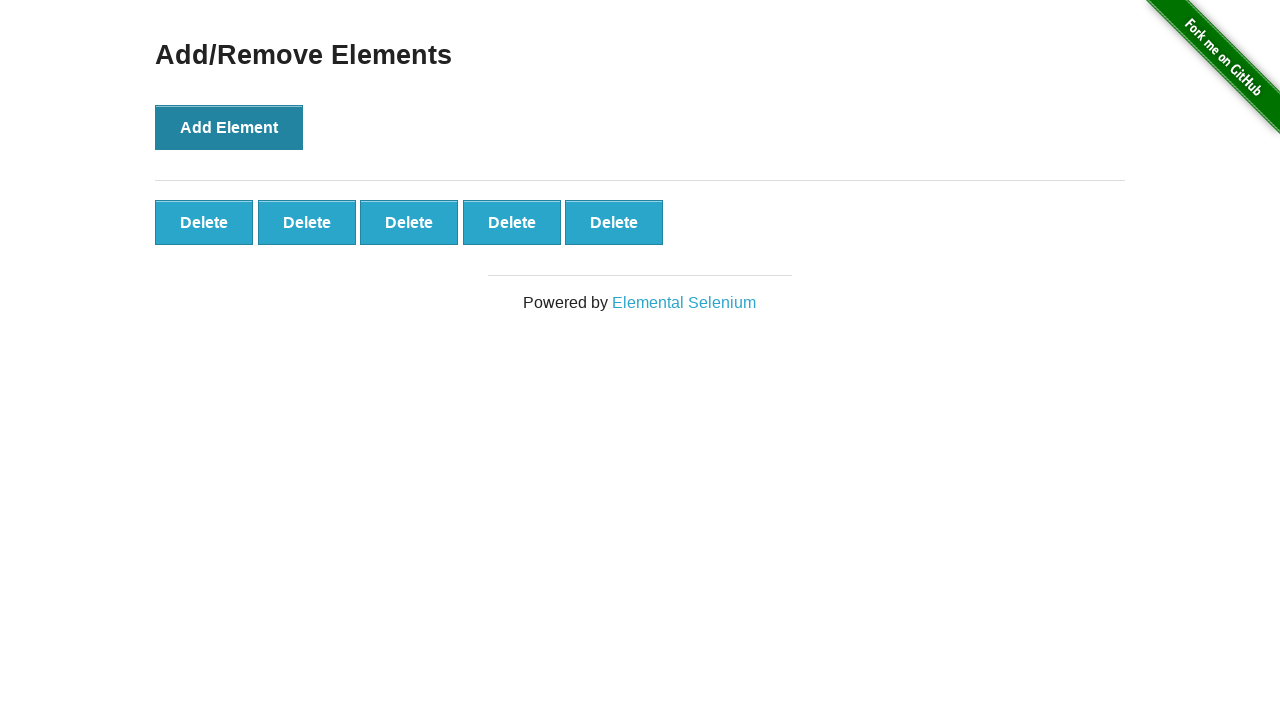

Located all delete buttons on the page
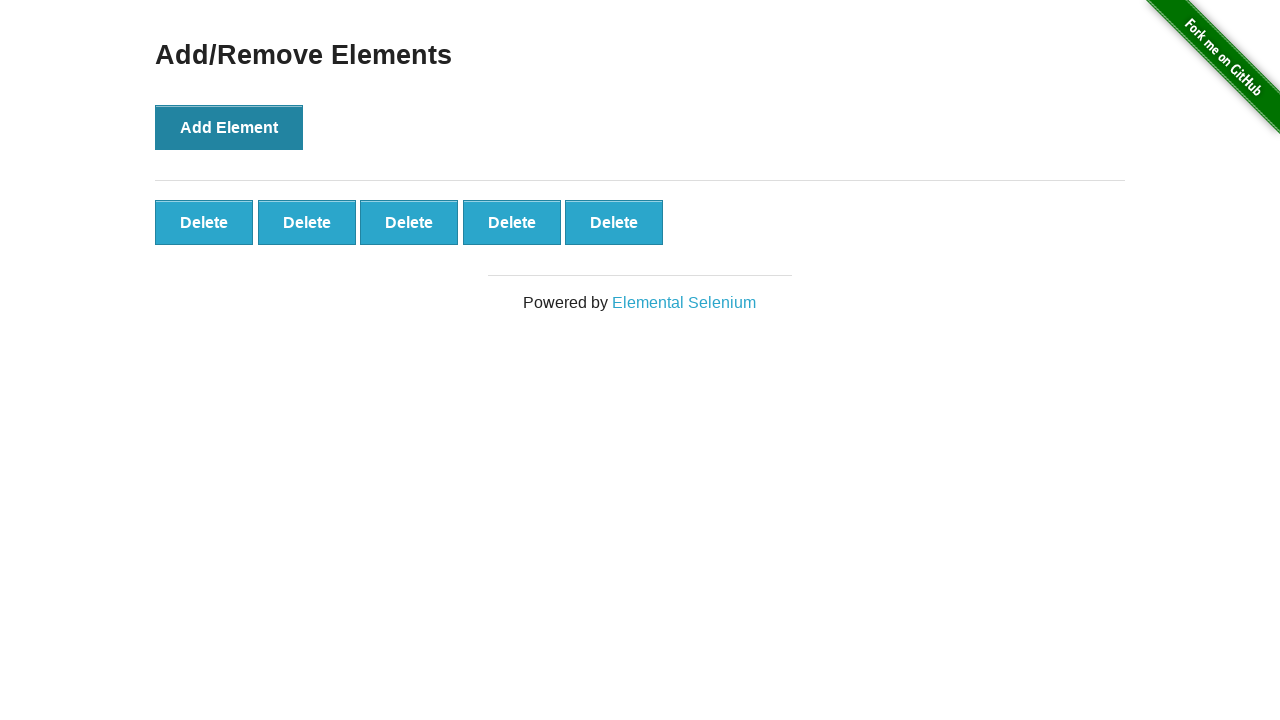

Verified first delete button is visible
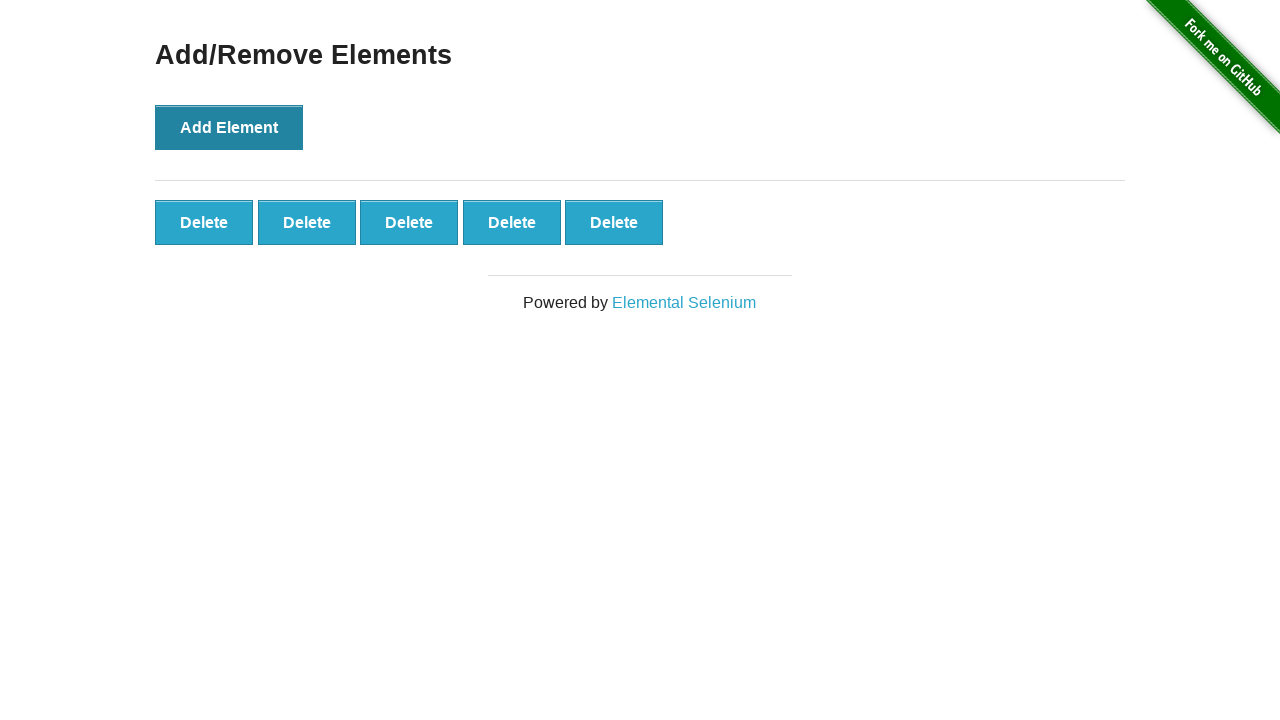

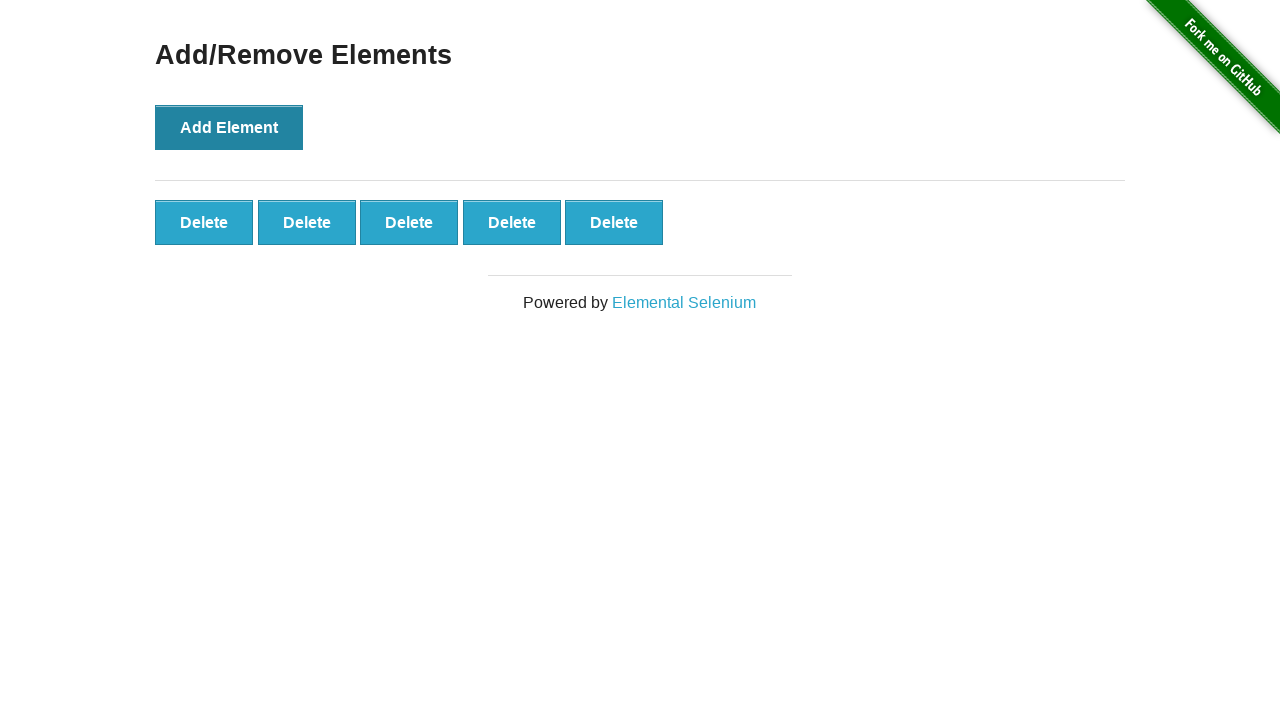